Tests that the Name field accepts a string with special characters

Starting URL: https://tc-1-final-parte1.vercel.app/

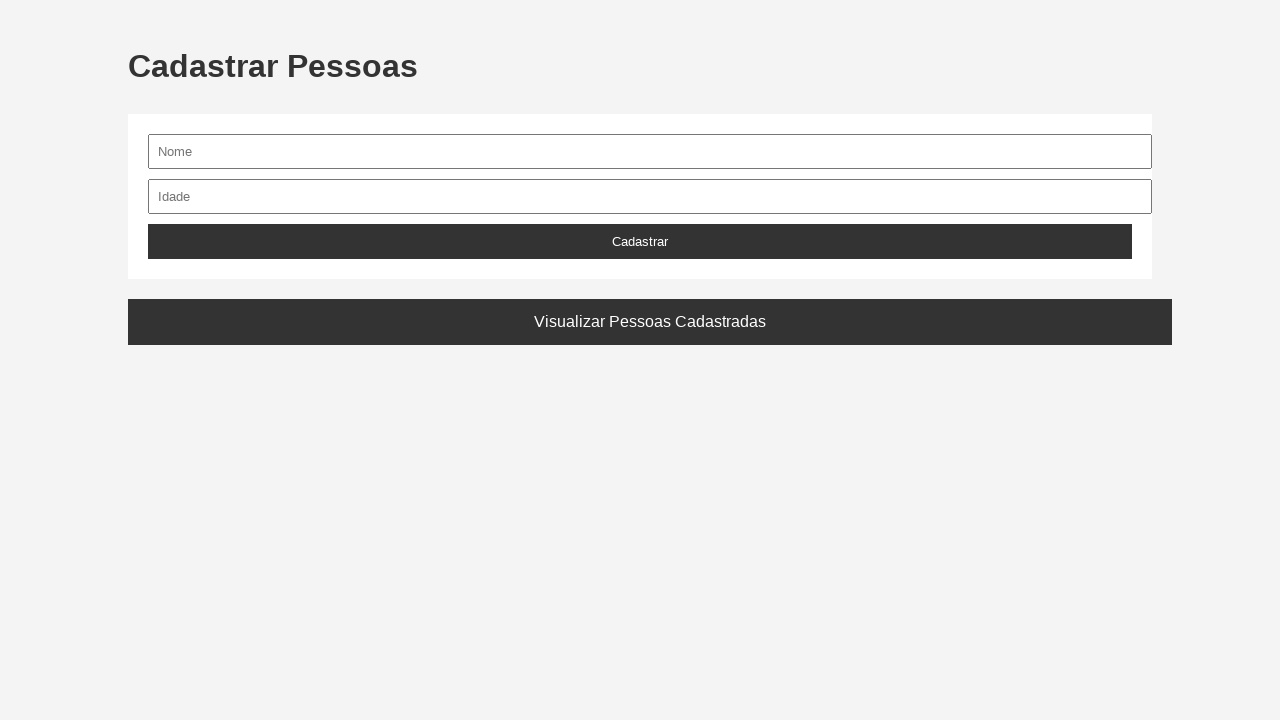

Filled Nome field with special characters 'Jo@o-Silva!' on #nome
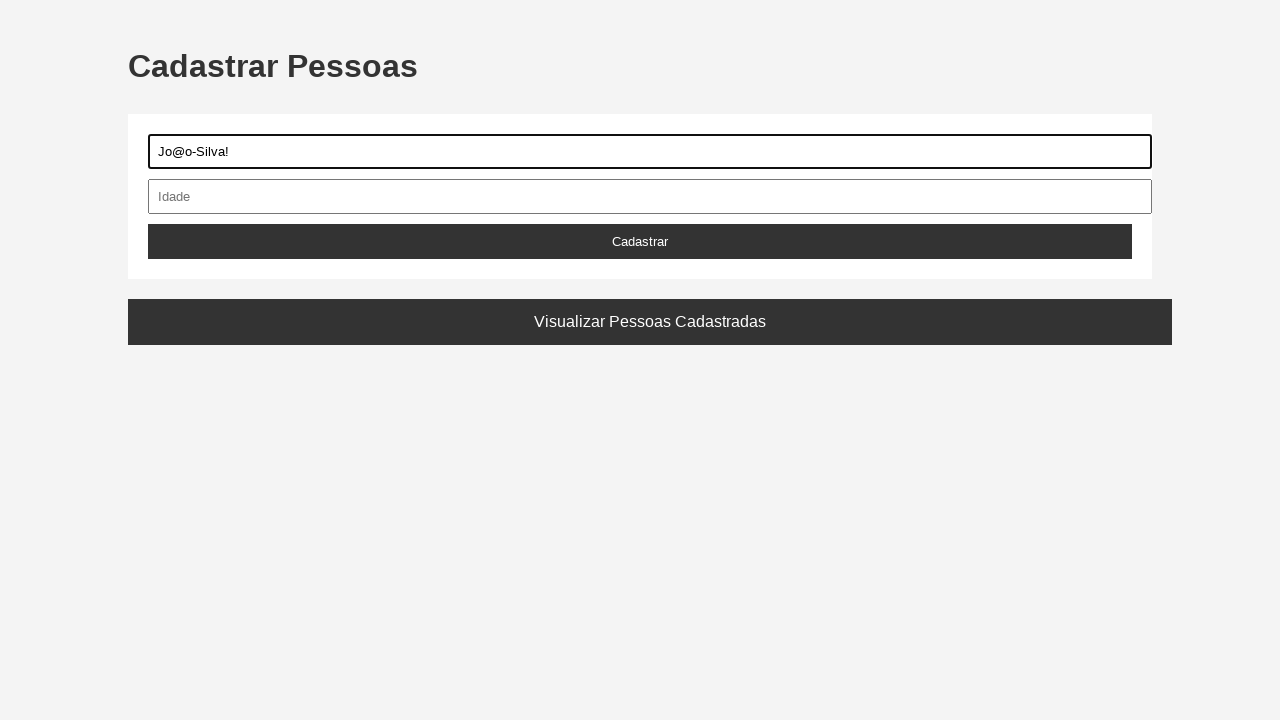

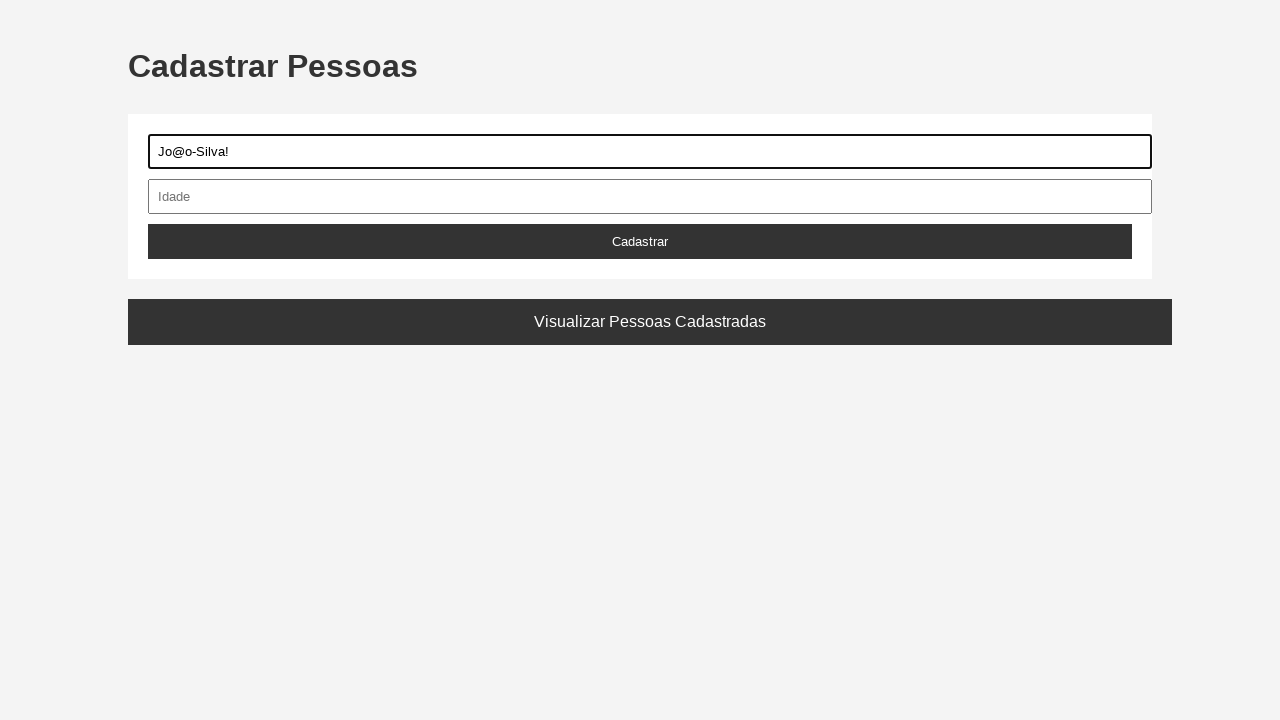